Navigates through paginated table to find and select a checkbox for "Hong Kong" entry

Starting URL: http://selectorshub.com/xpath-practice-page/

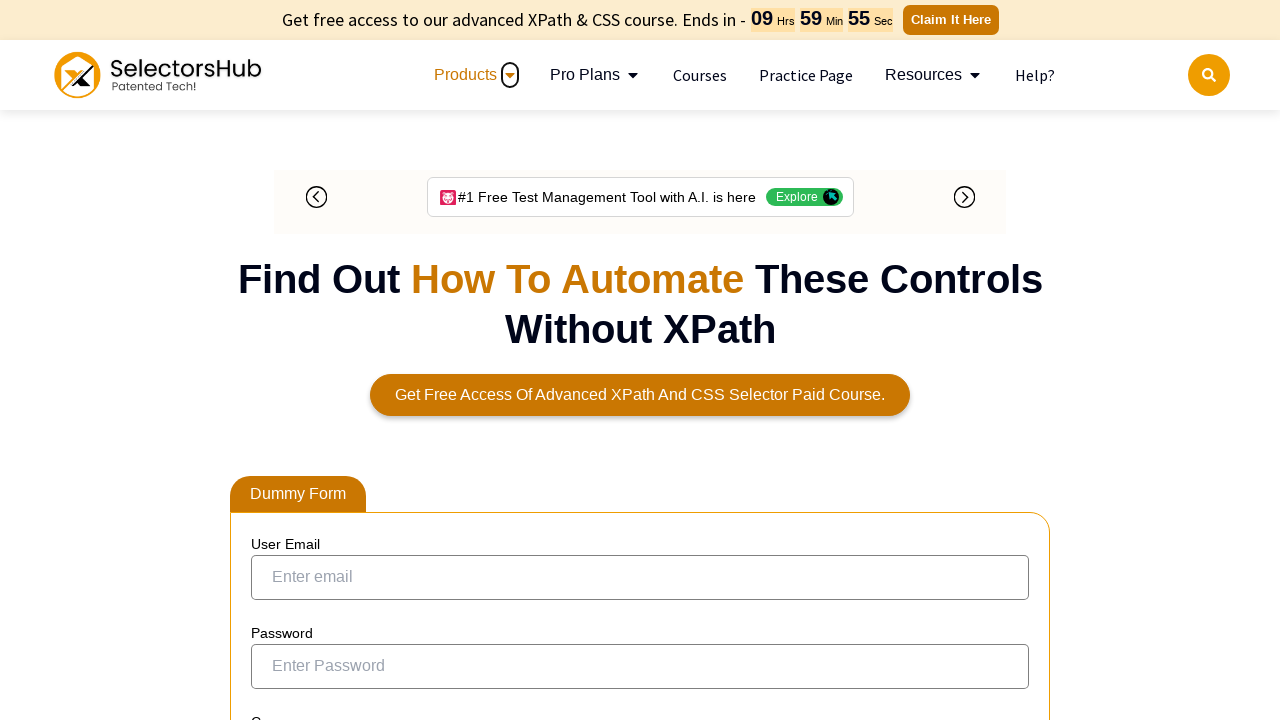

Queried for Hong Kong entries on current page
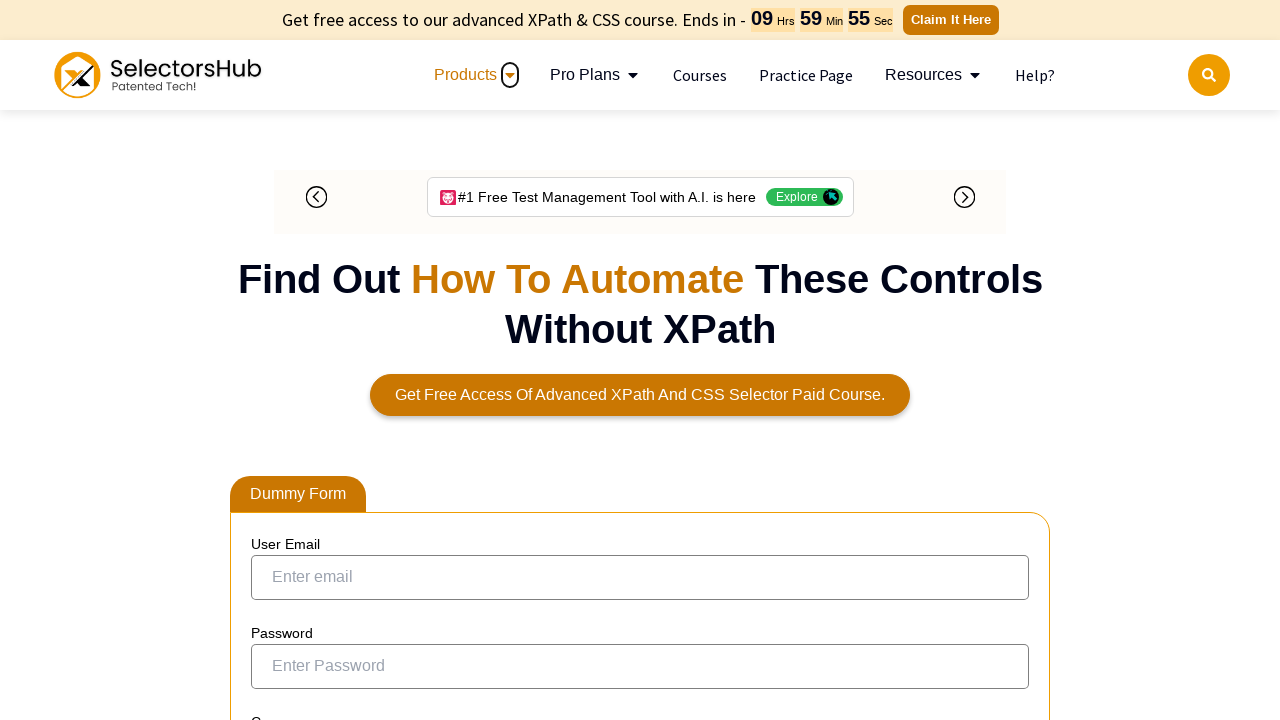

Looked for Next pagination button
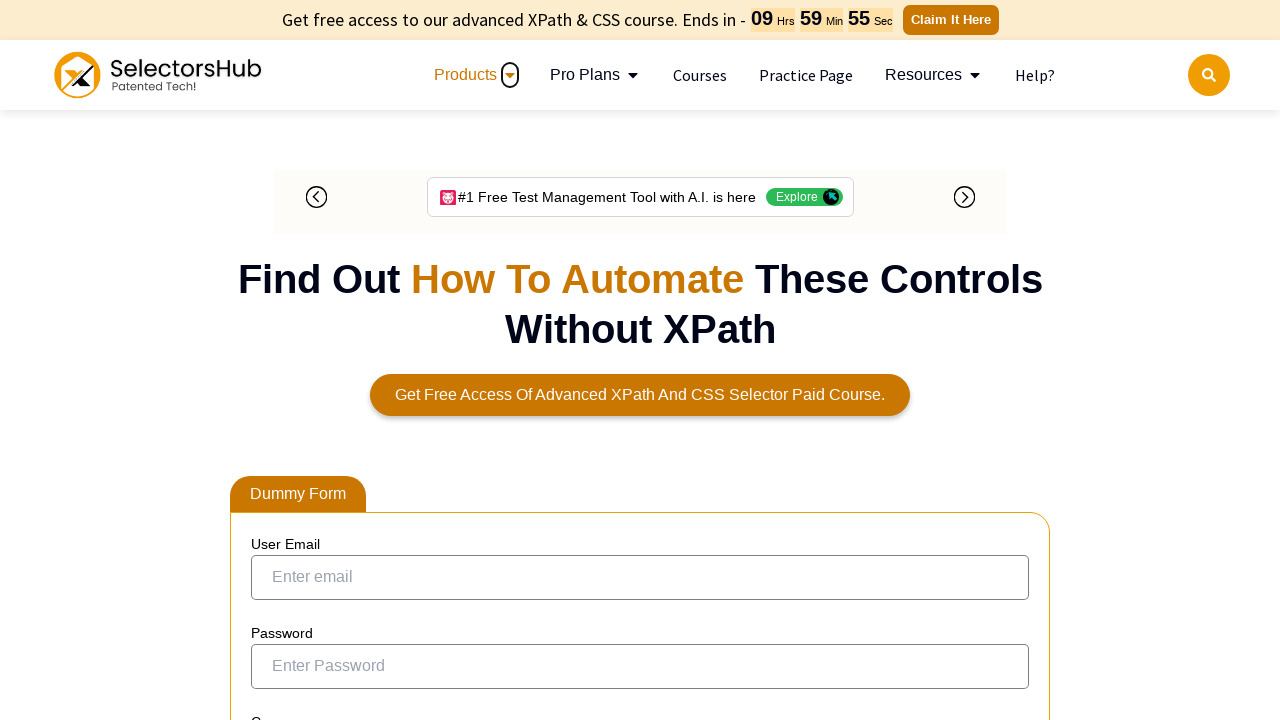

No Next button found - ending search
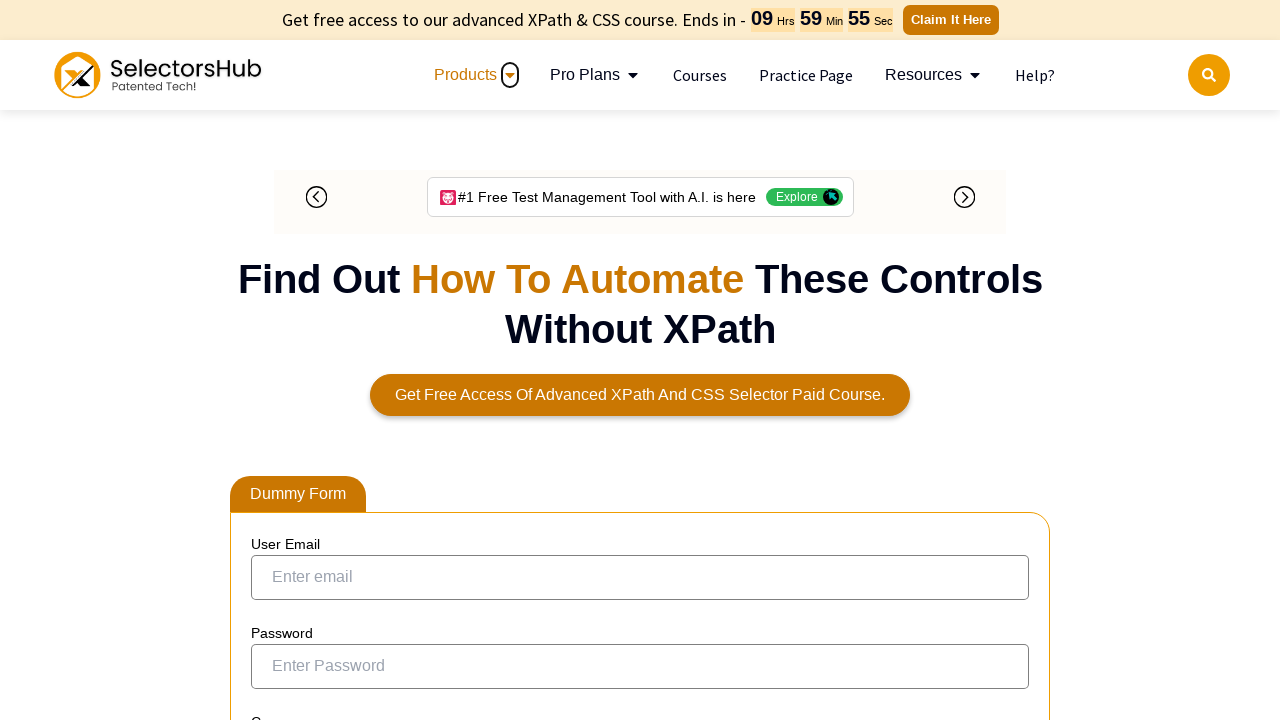

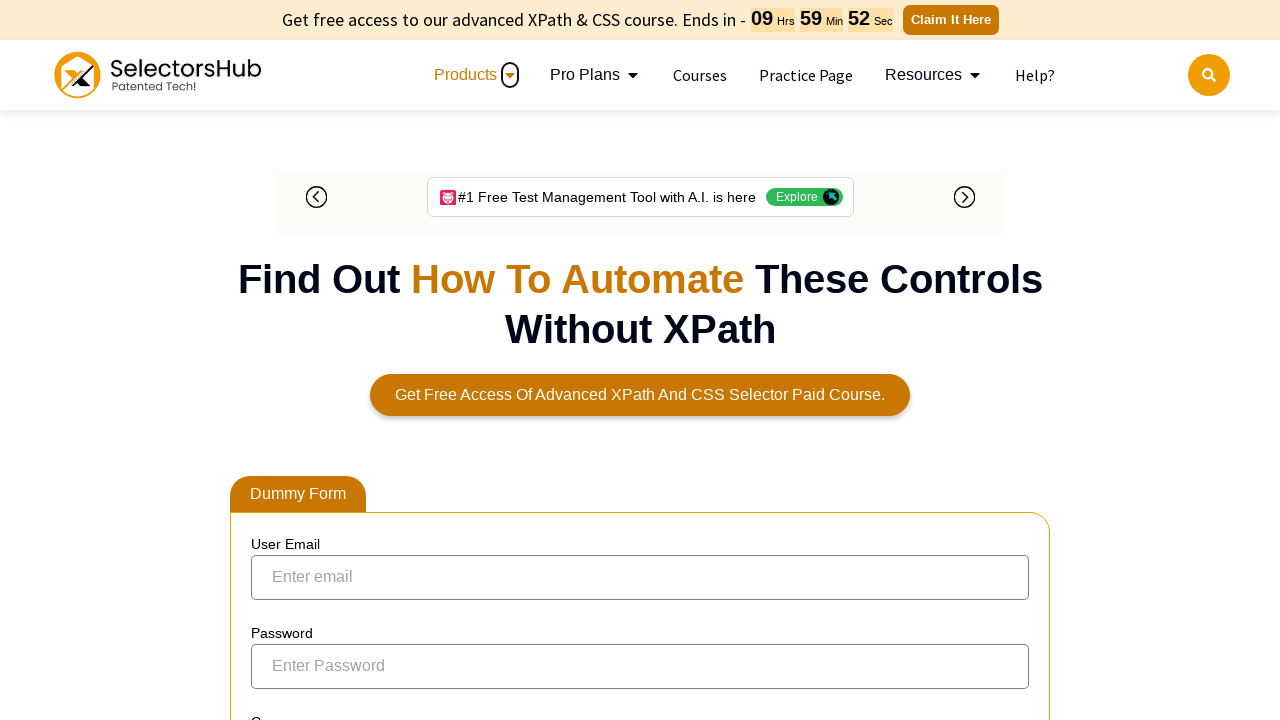